Tests dynamic controls page by verifying a textbox is initially disabled, clicking the Enable button, waiting for it to become enabled, and verifying the success message and enabled state.

Starting URL: https://the-internet.herokuapp.com/dynamic_controls

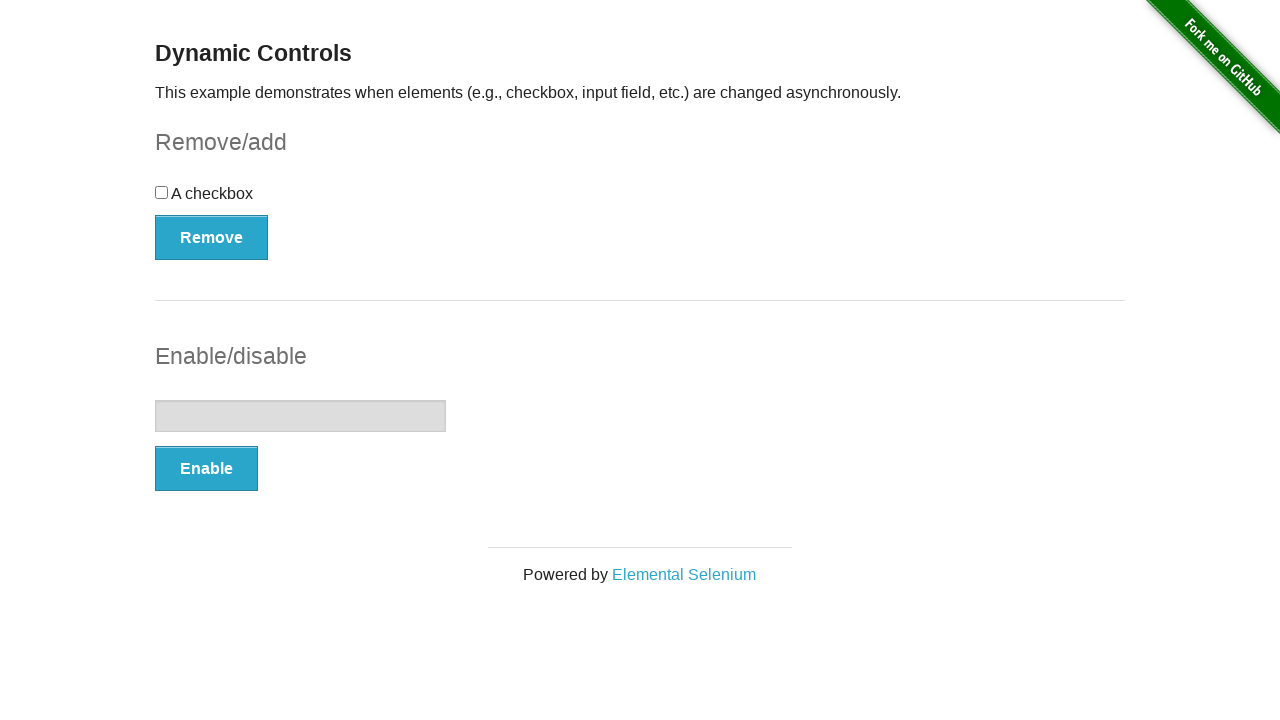

Located textbox element
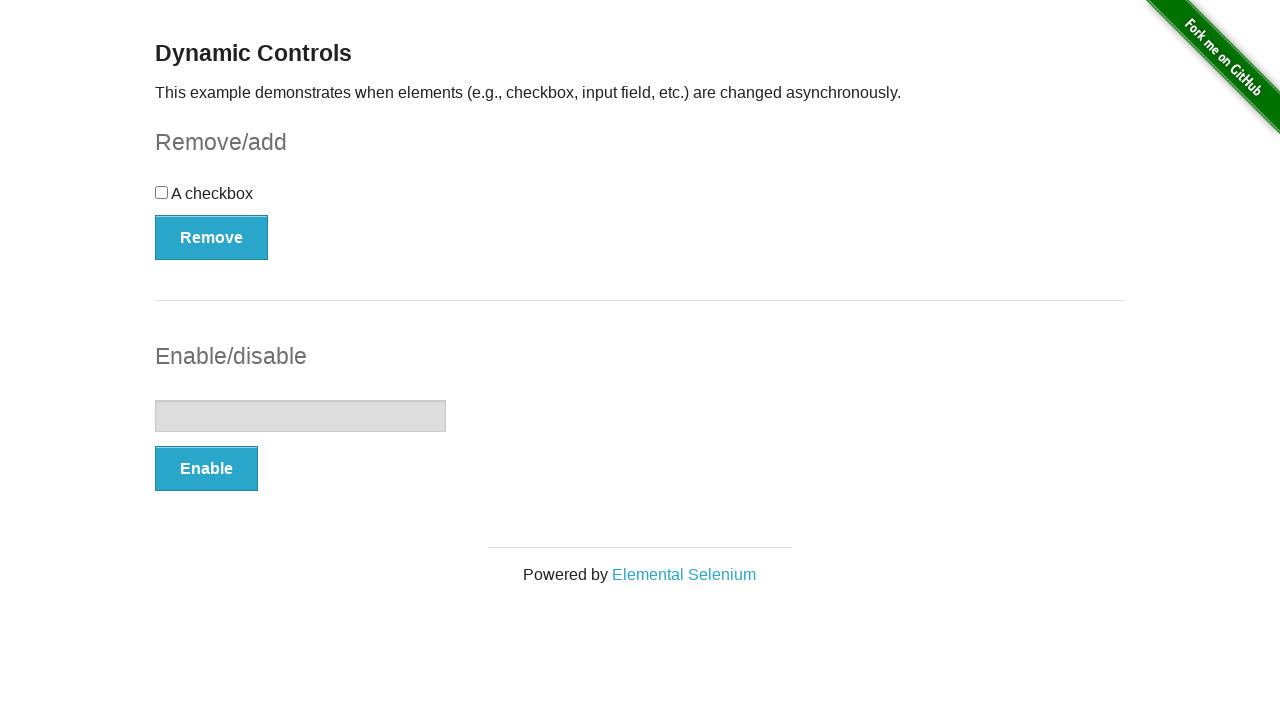

Verified textbox is initially disabled
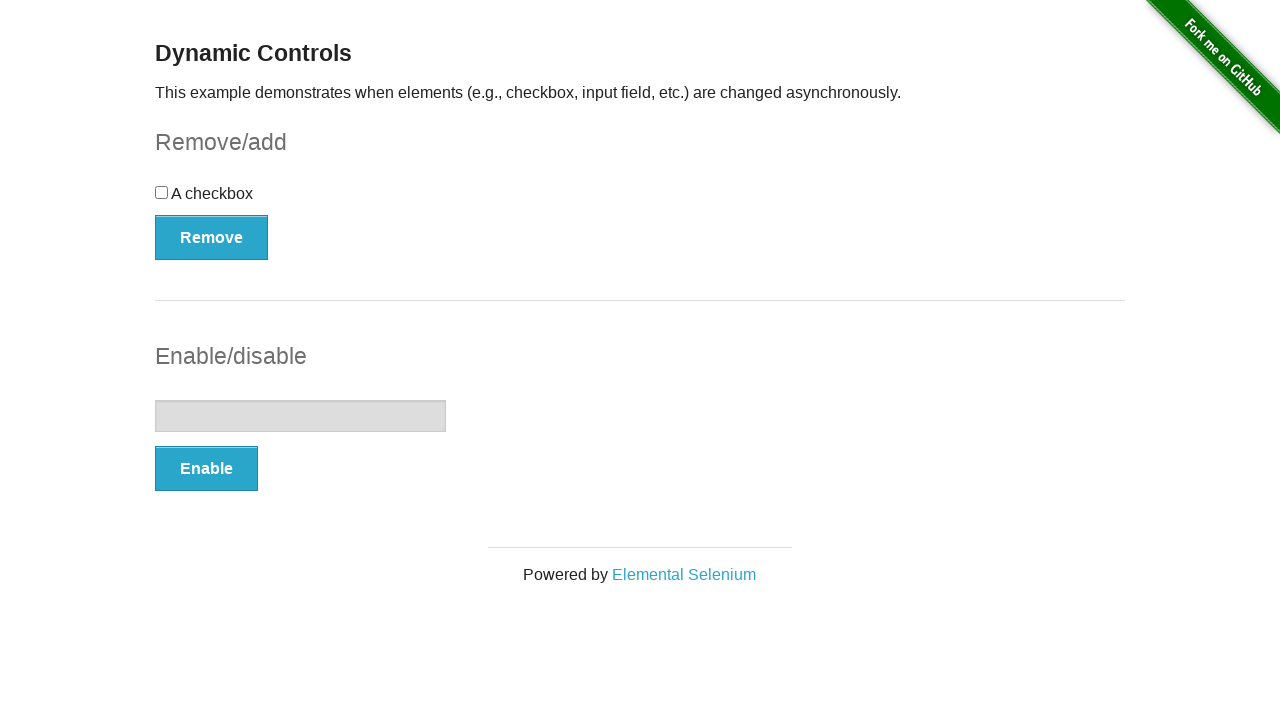

Clicked the Enable button at (206, 469) on xpath=//*[text()='Enable']
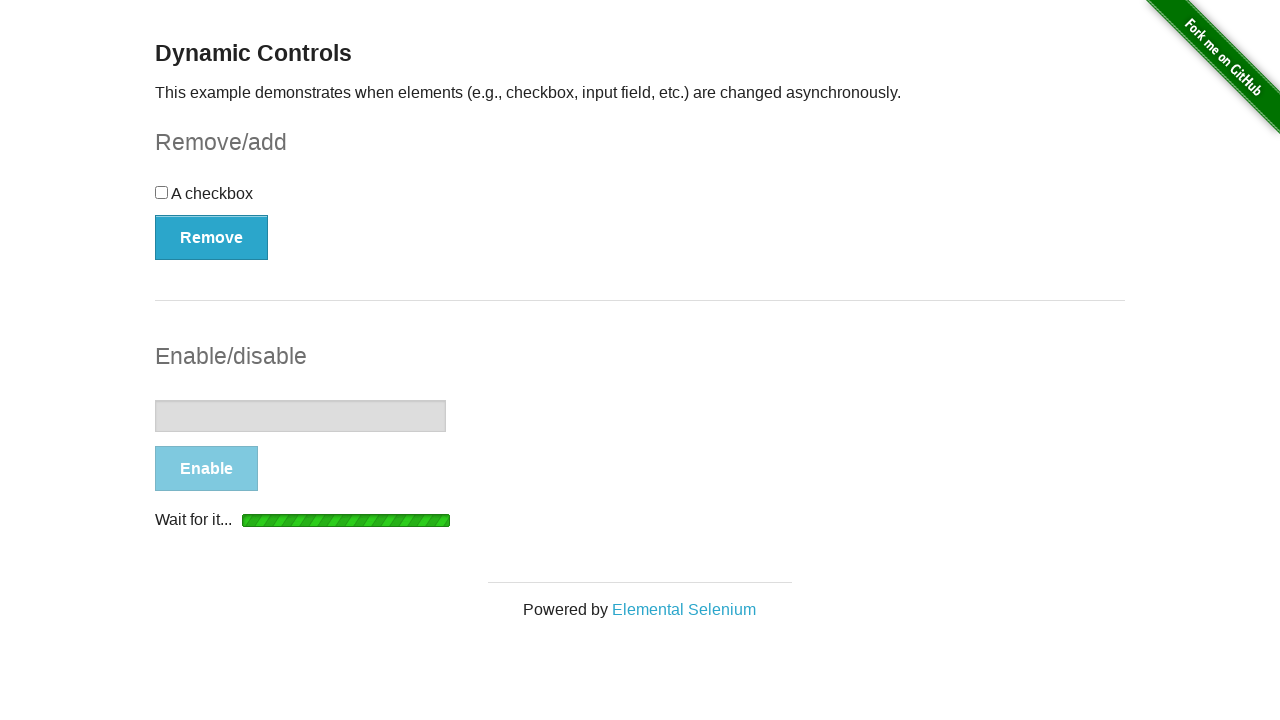

Waited for textbox to become enabled
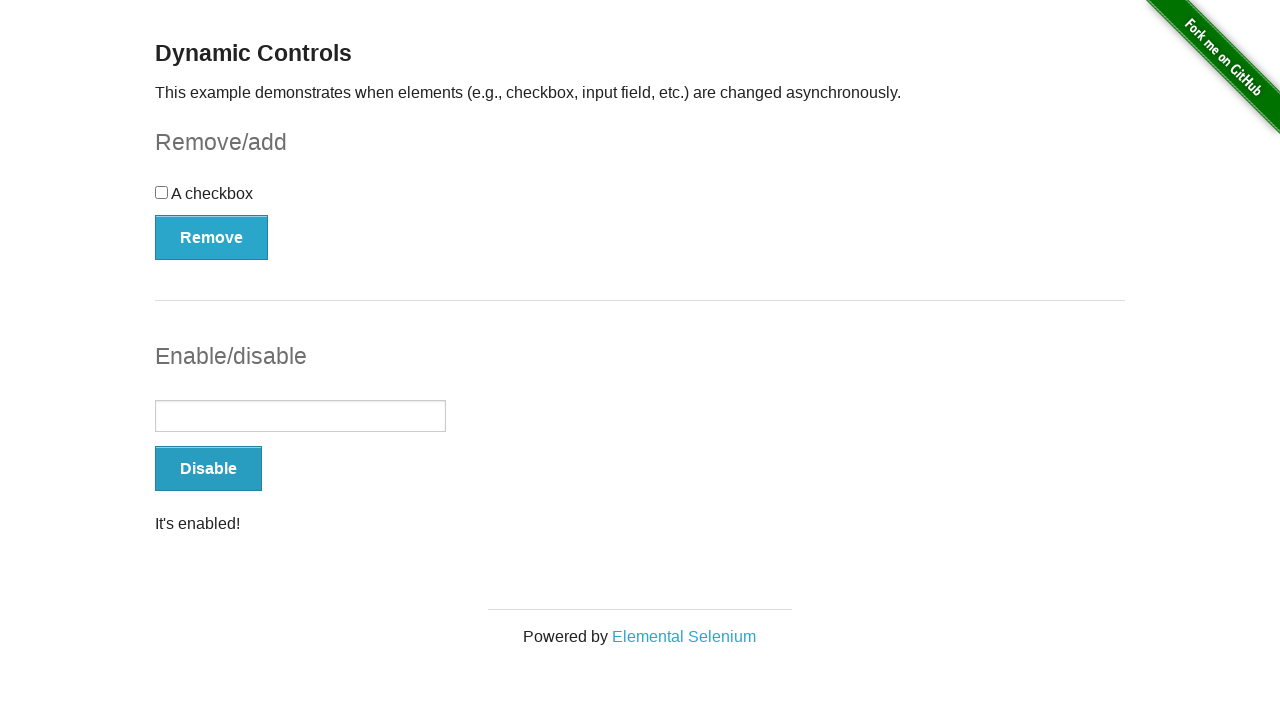

Located success message element
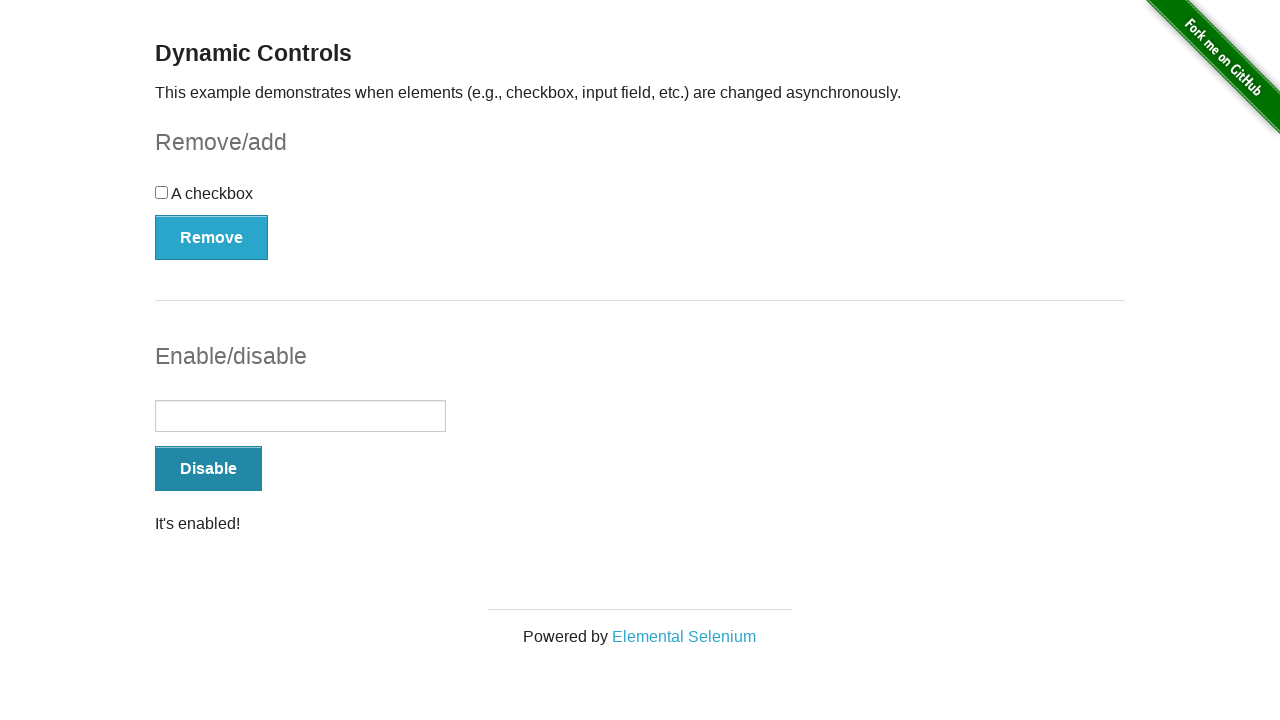

Verified success message is visible
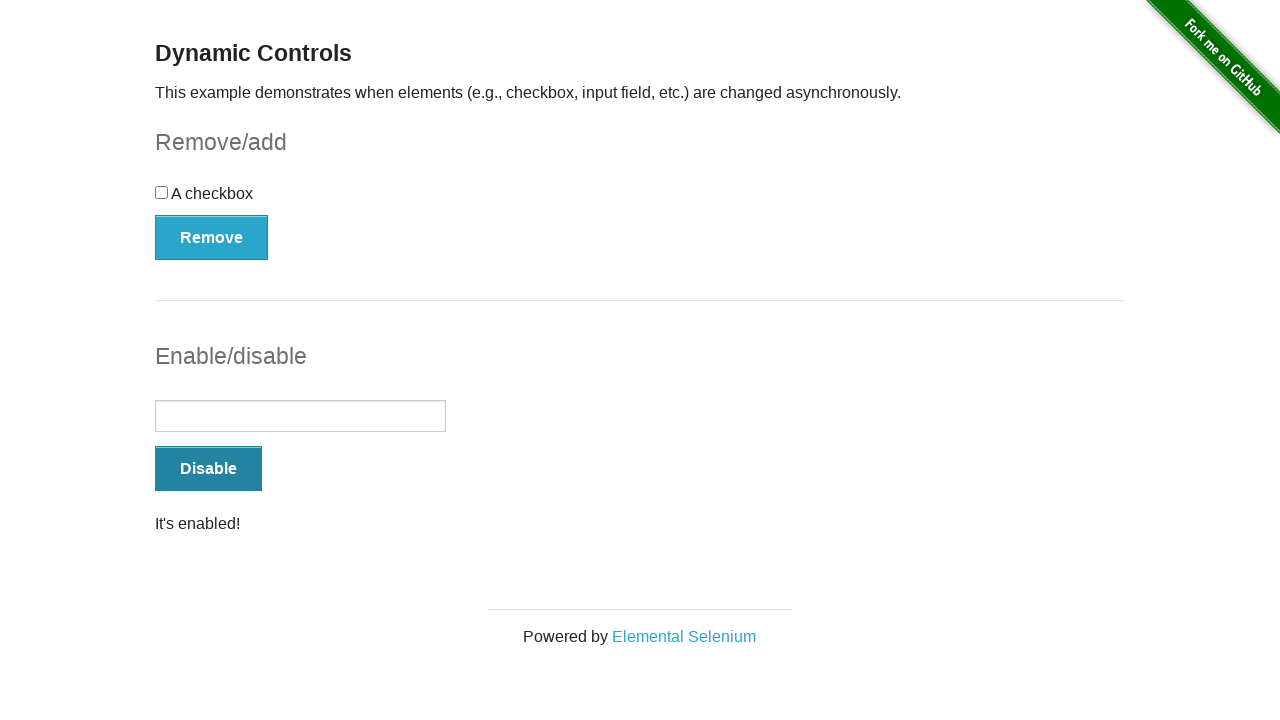

Verified success message contains 'It's enabled!'
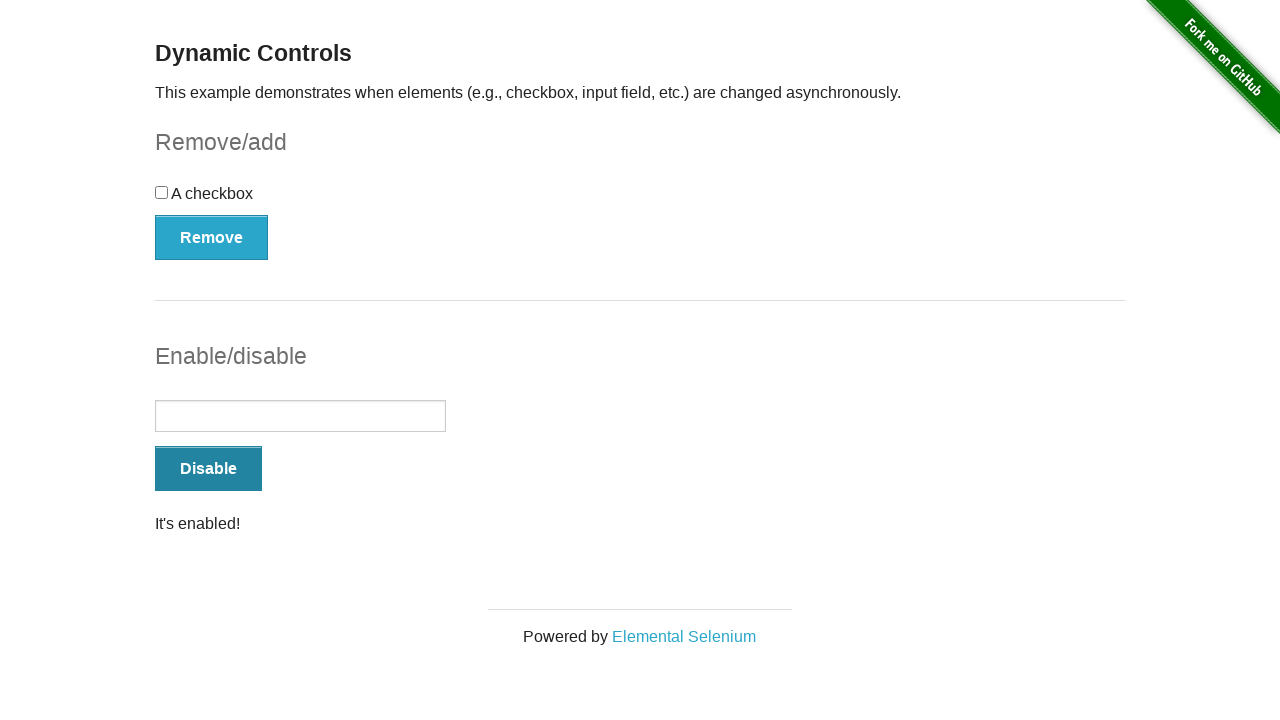

Verified textbox is now enabled
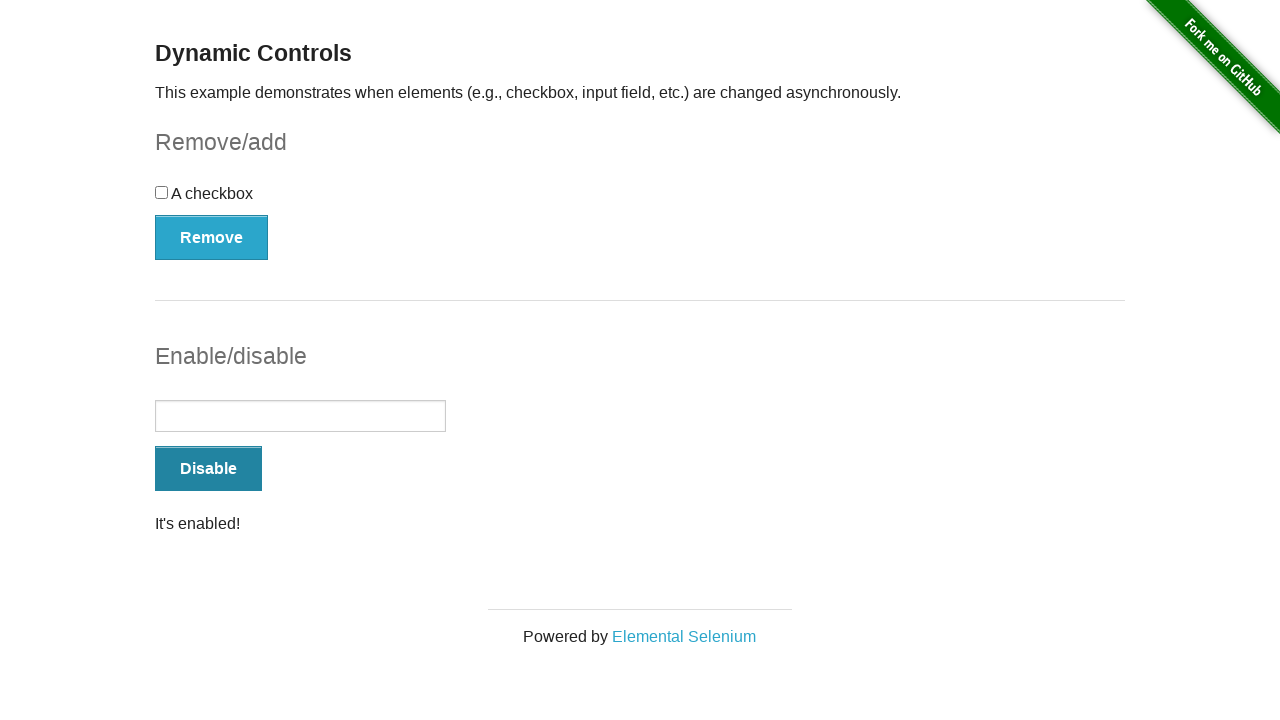

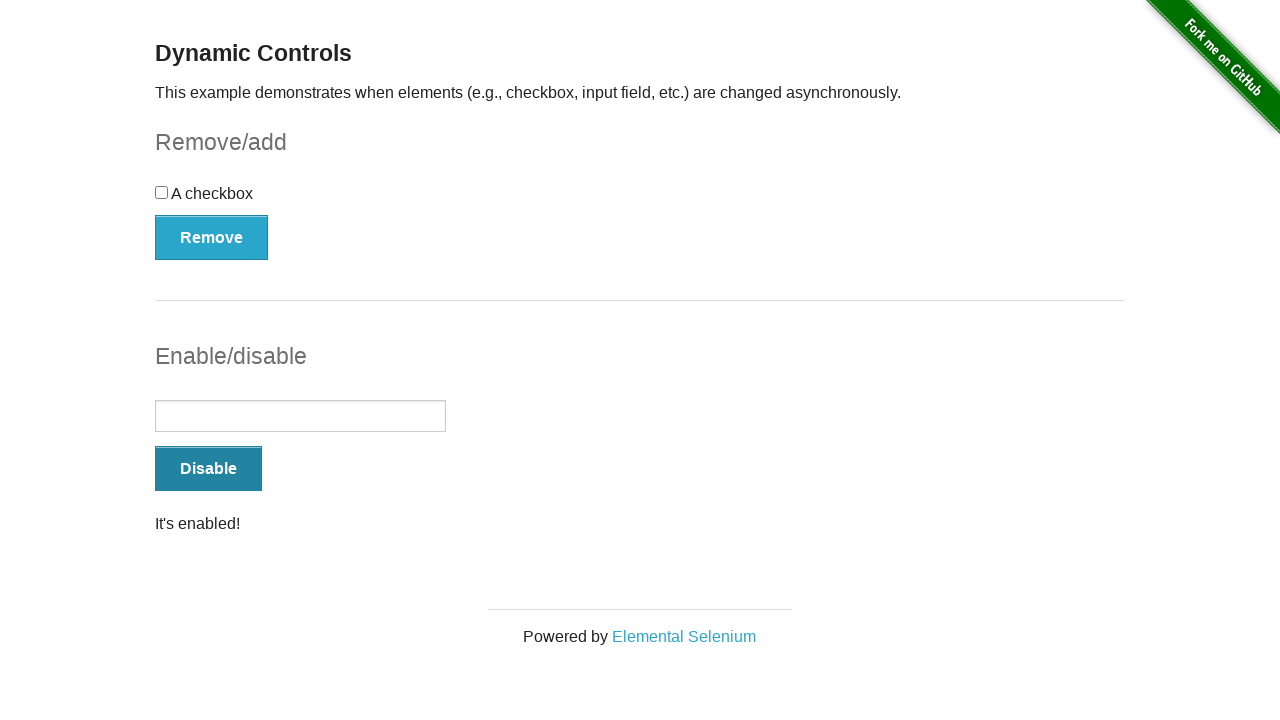